Tests the date picker functionality on a practice form by selecting a specific date (April 22, 2000) through month dropdown, year dropdown, and day click interactions.

Starting URL: https://demoqa.com/automation-practice-form

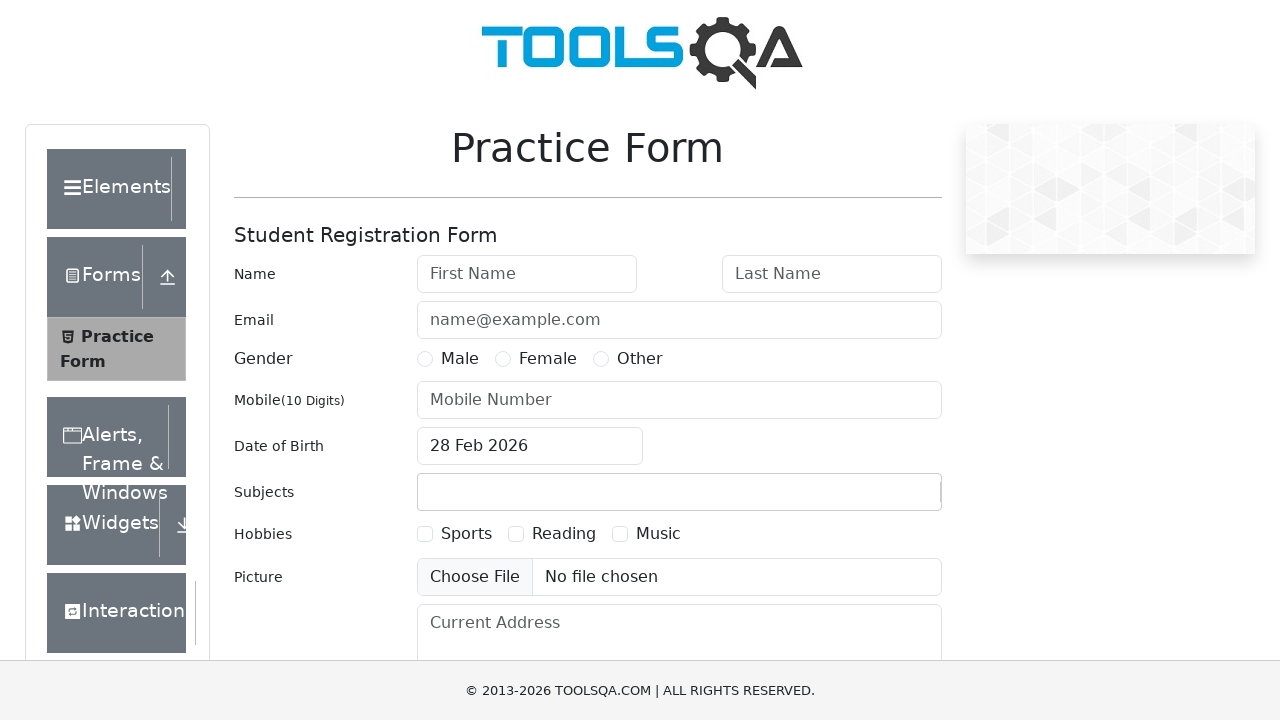

Clicked on date of birth input to open date picker at (530, 446) on #dateOfBirthInput
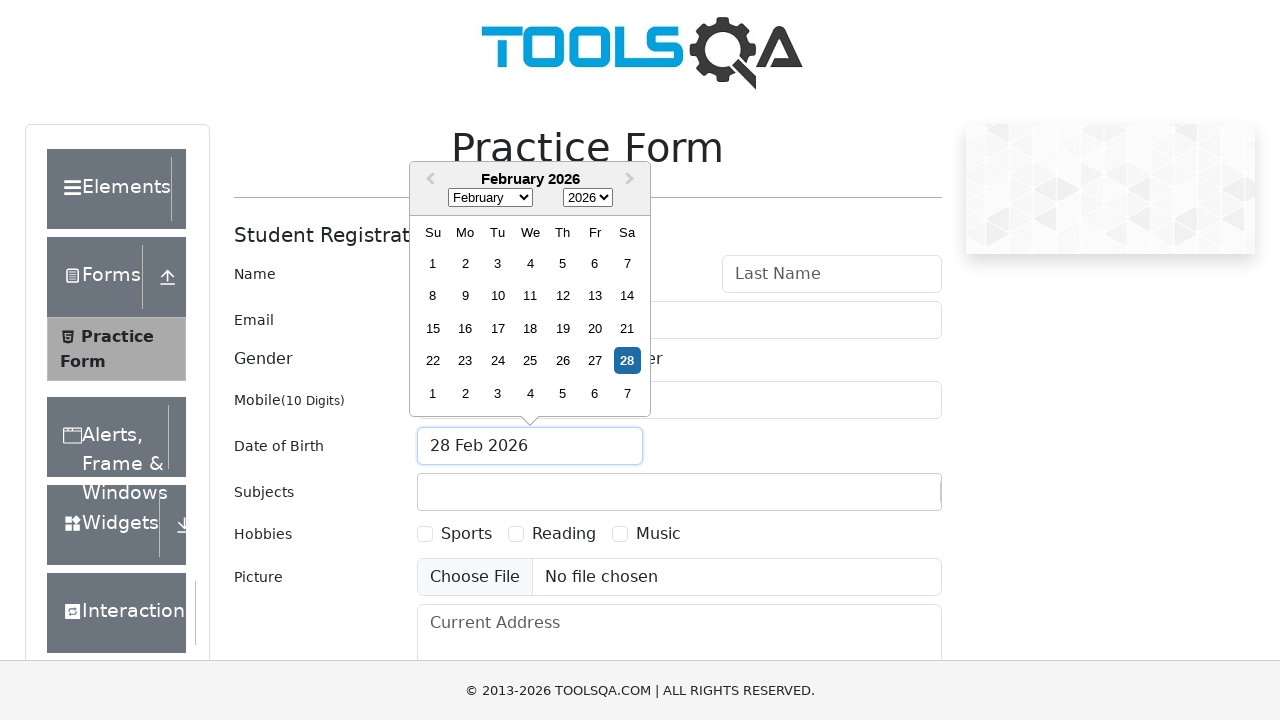

Selected April from month dropdown on .react-datepicker__month-select
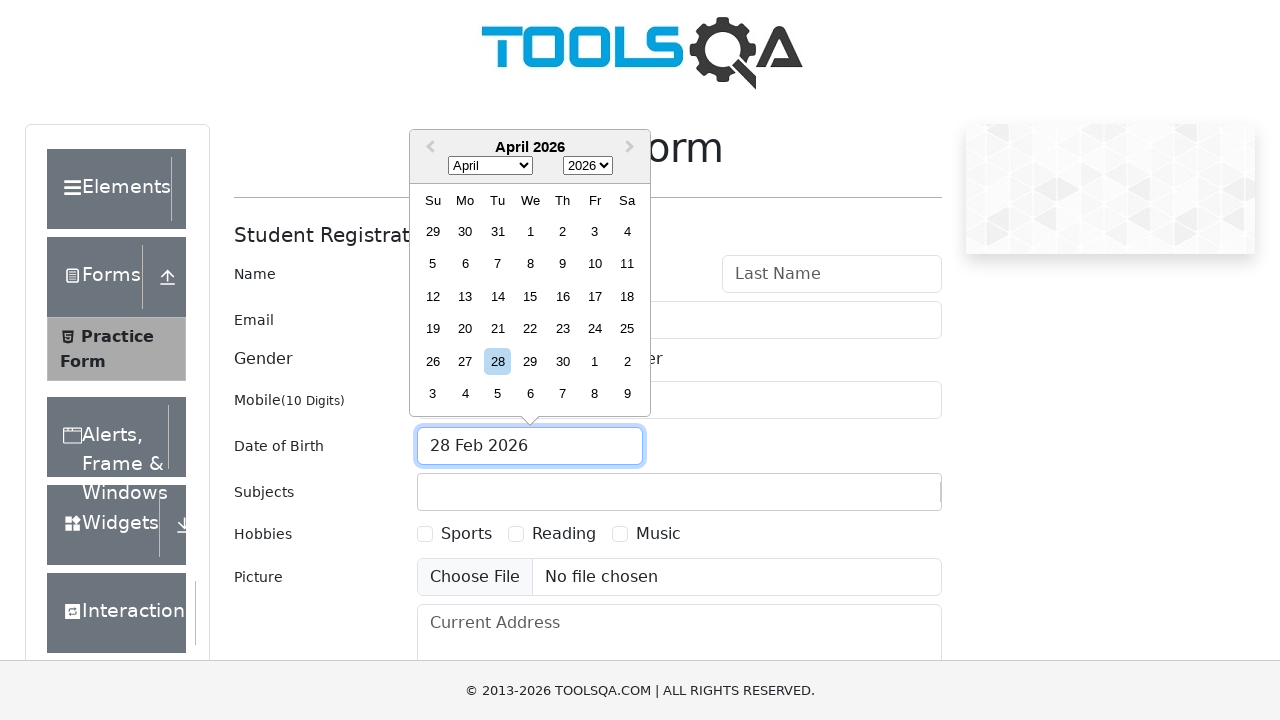

Selected 2000 from year dropdown on .react-datepicker__year-select
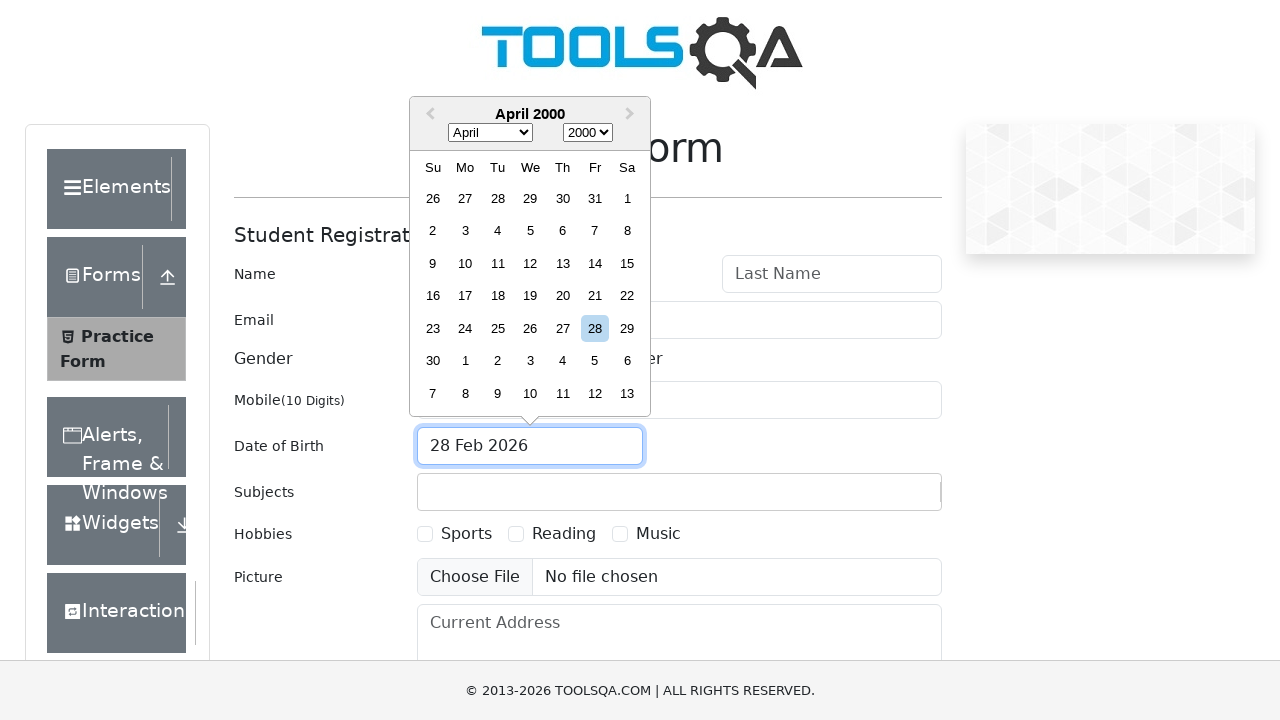

Clicked on day 22 to select April 22, 2000 at (627, 296) on div.react-datepicker__day--022:not(.react-datepicker__day--outside-month)
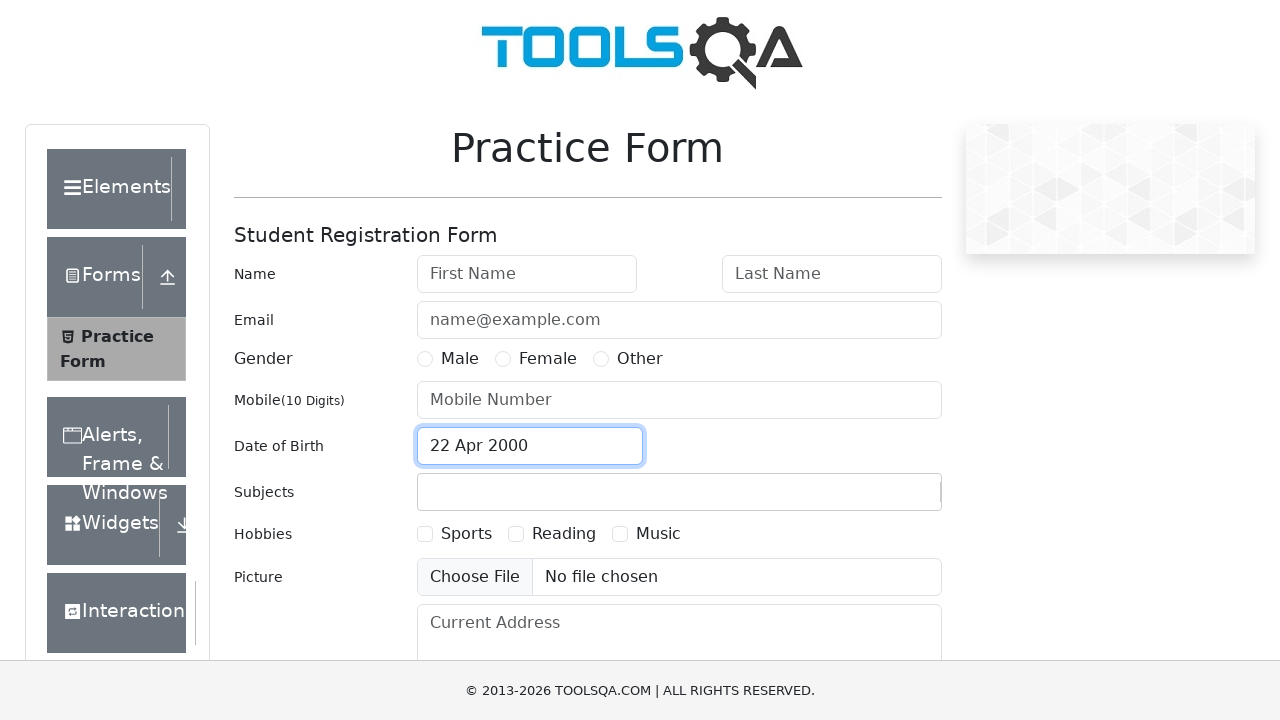

Date picker closed and date value was set
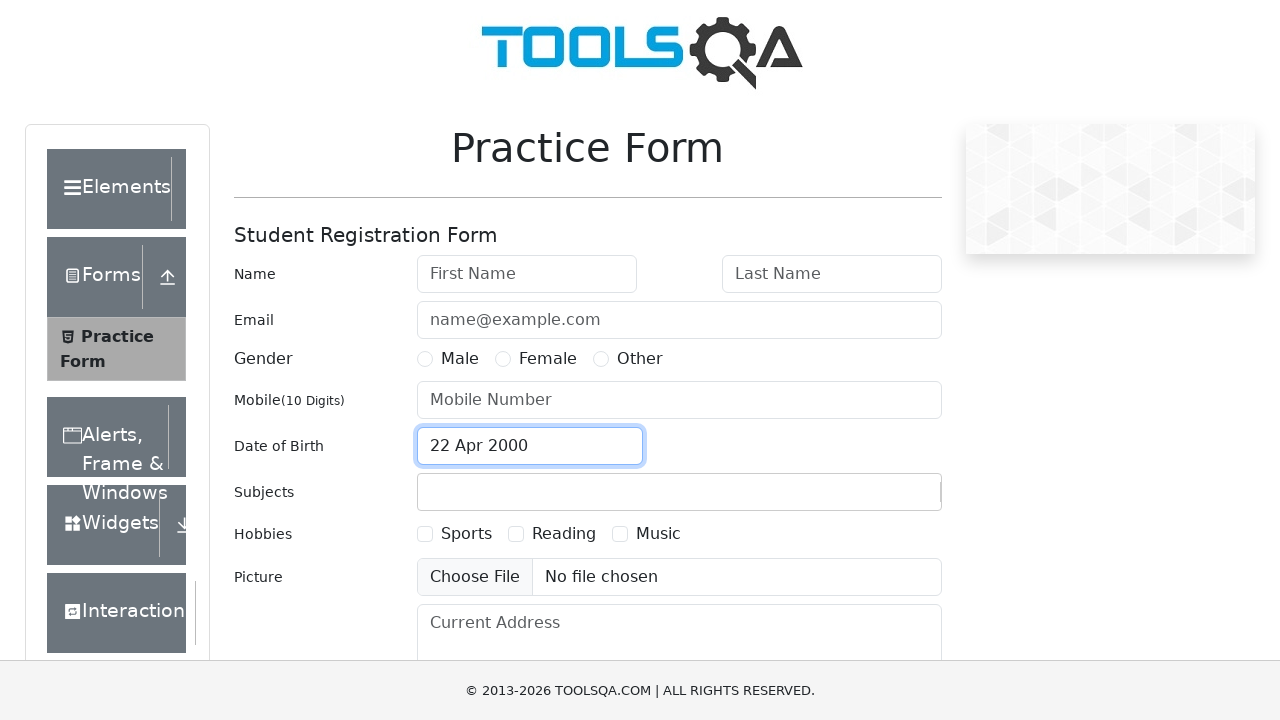

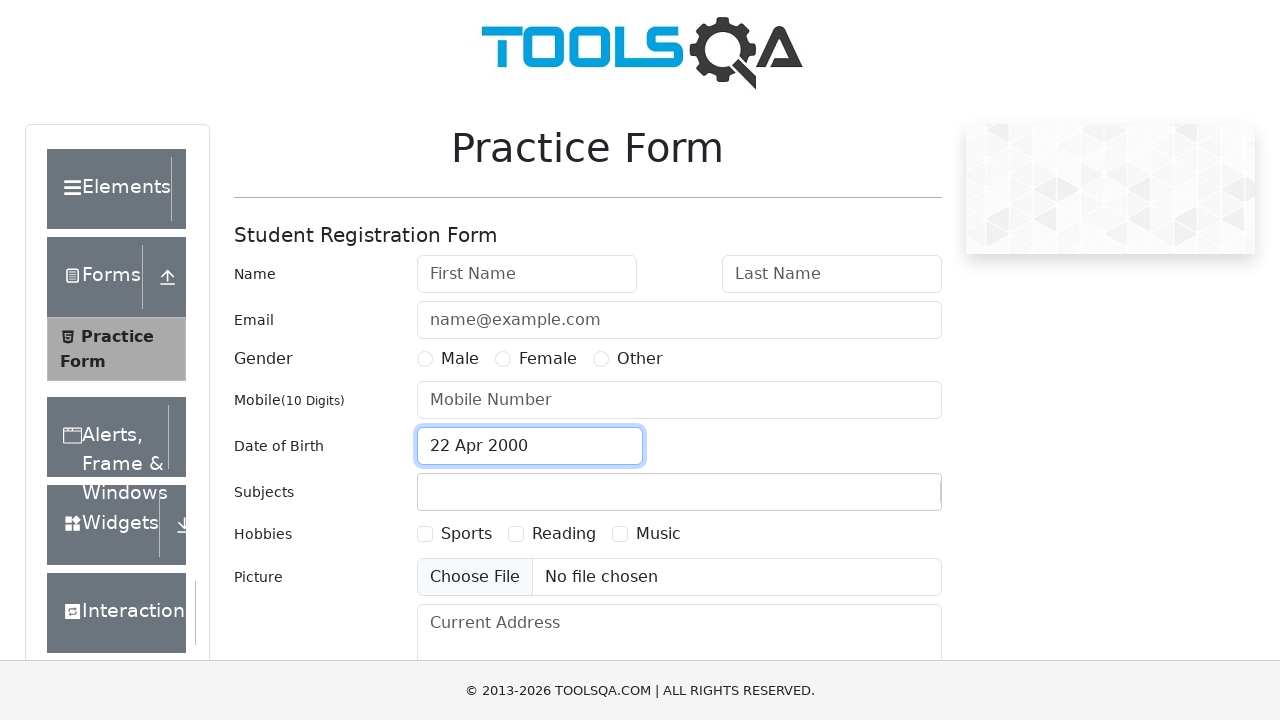